Tests JavaScript confirm popup handling by clicking the confirm button, dismissing the alert, and verifying the result message is displayed

Starting URL: https://the-internet.herokuapp.com/javascript_alerts

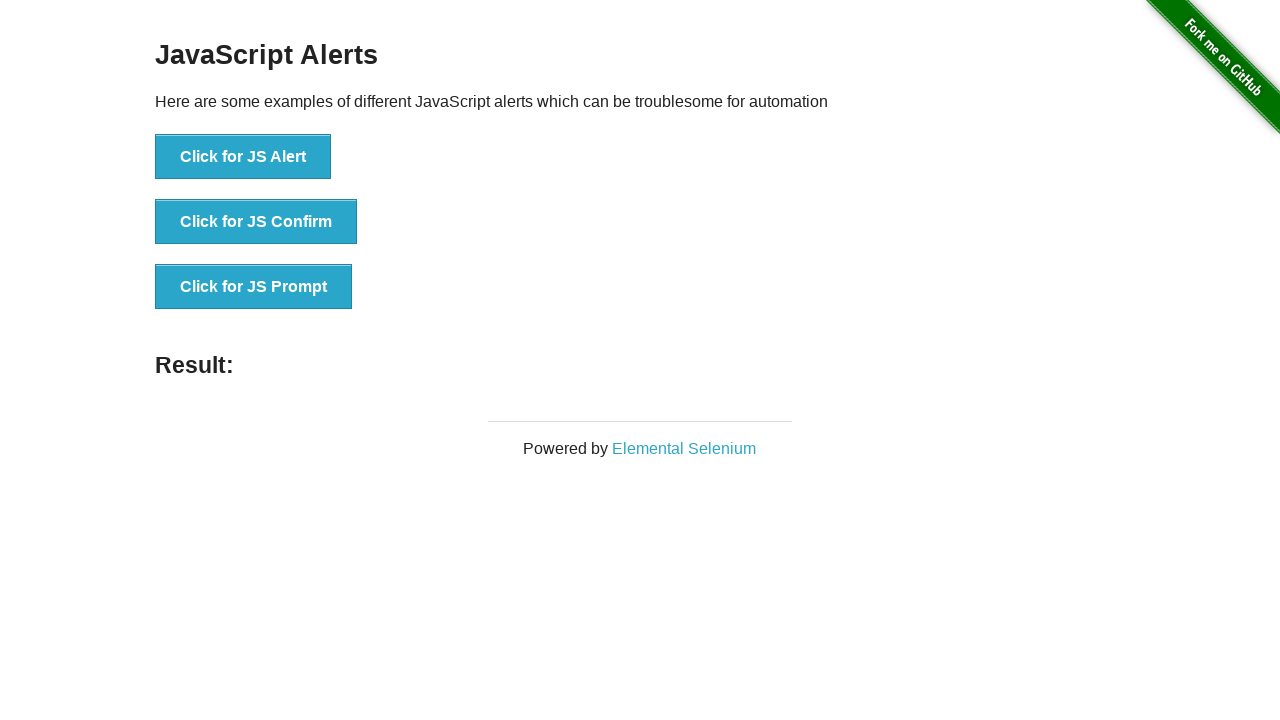

Set up dialog handler to dismiss confirm popup
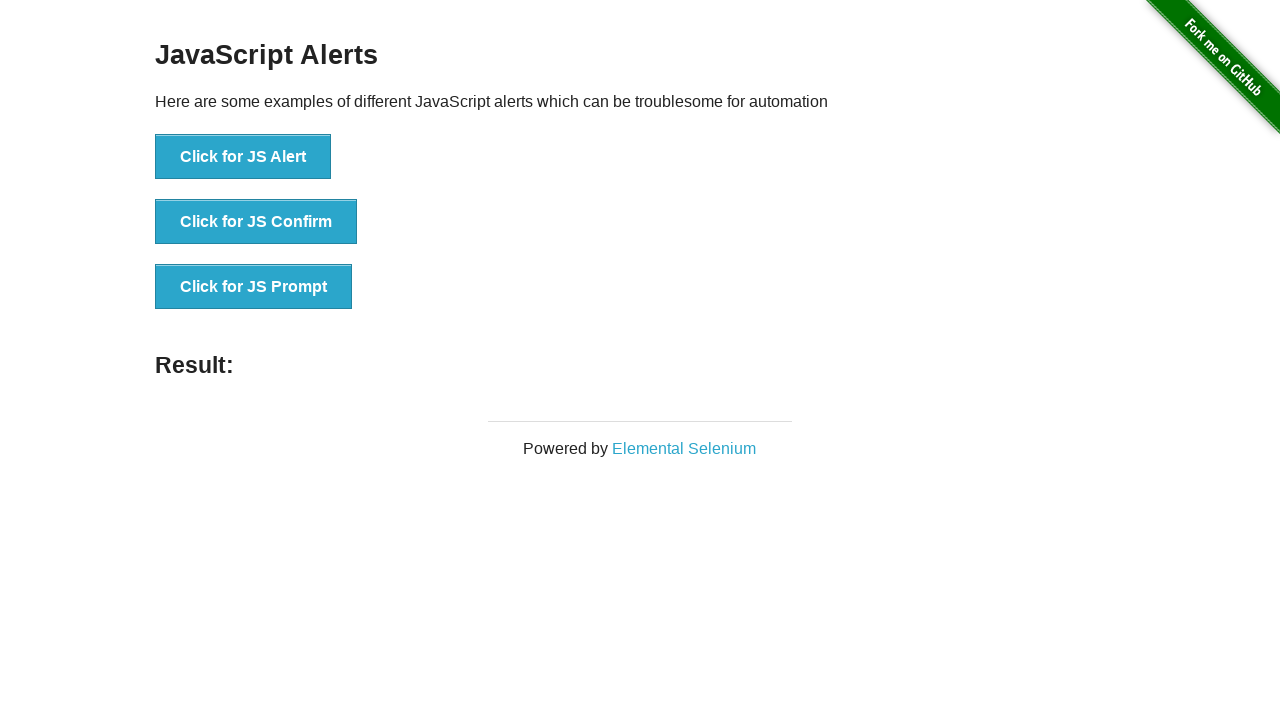

Clicked Confirm button to trigger JavaScript confirm popup at (256, 222) on xpath=//button[contains(.,'Confirm')]
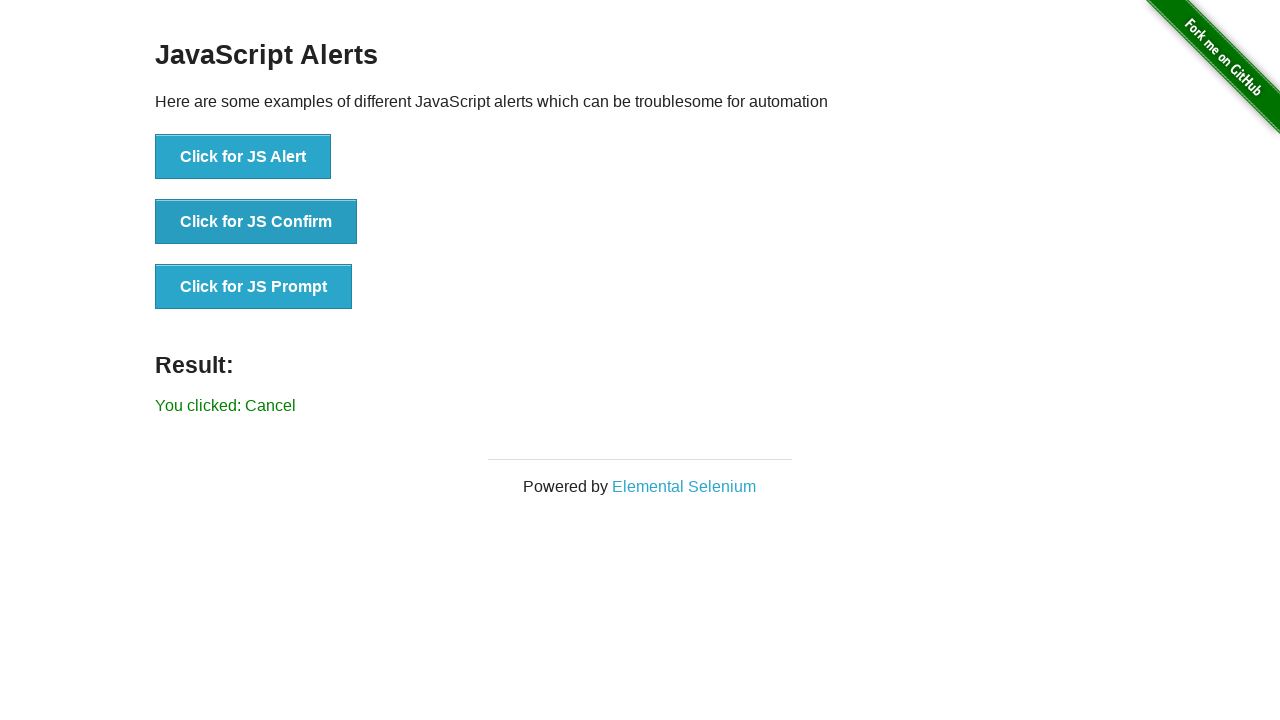

Result message element loaded after dismissing confirm popup
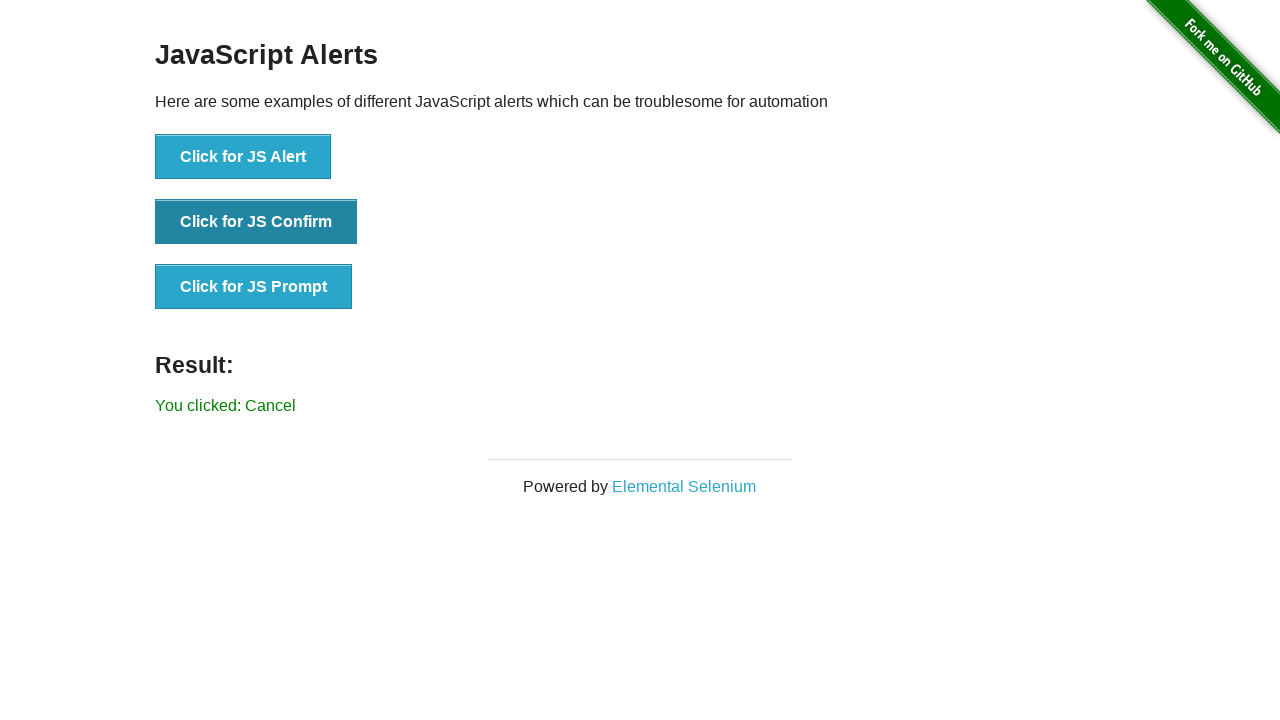

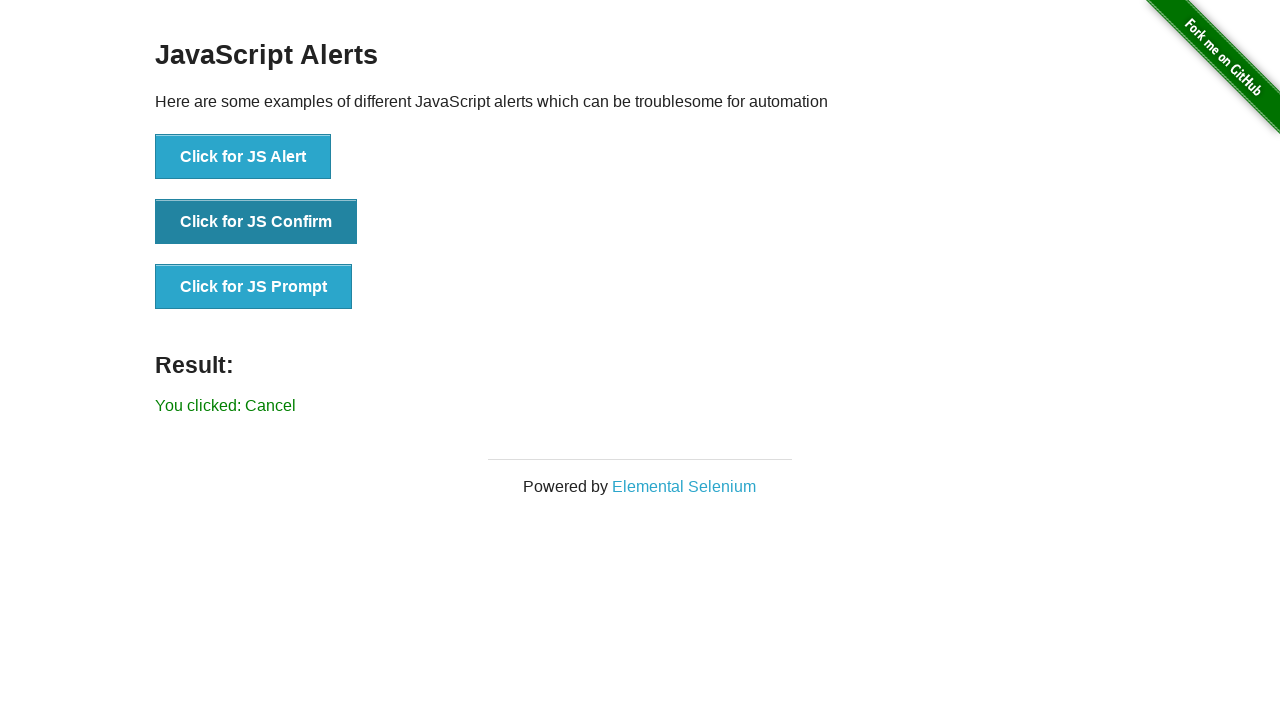